Tests JavaScript confirm alert by clicking a button, dismissing the alert (clicking Cancel), and verifying the result message does not contain "successfuly".

Starting URL: https://testcenter.techproeducation.com/index.php?page=javascript-alerts

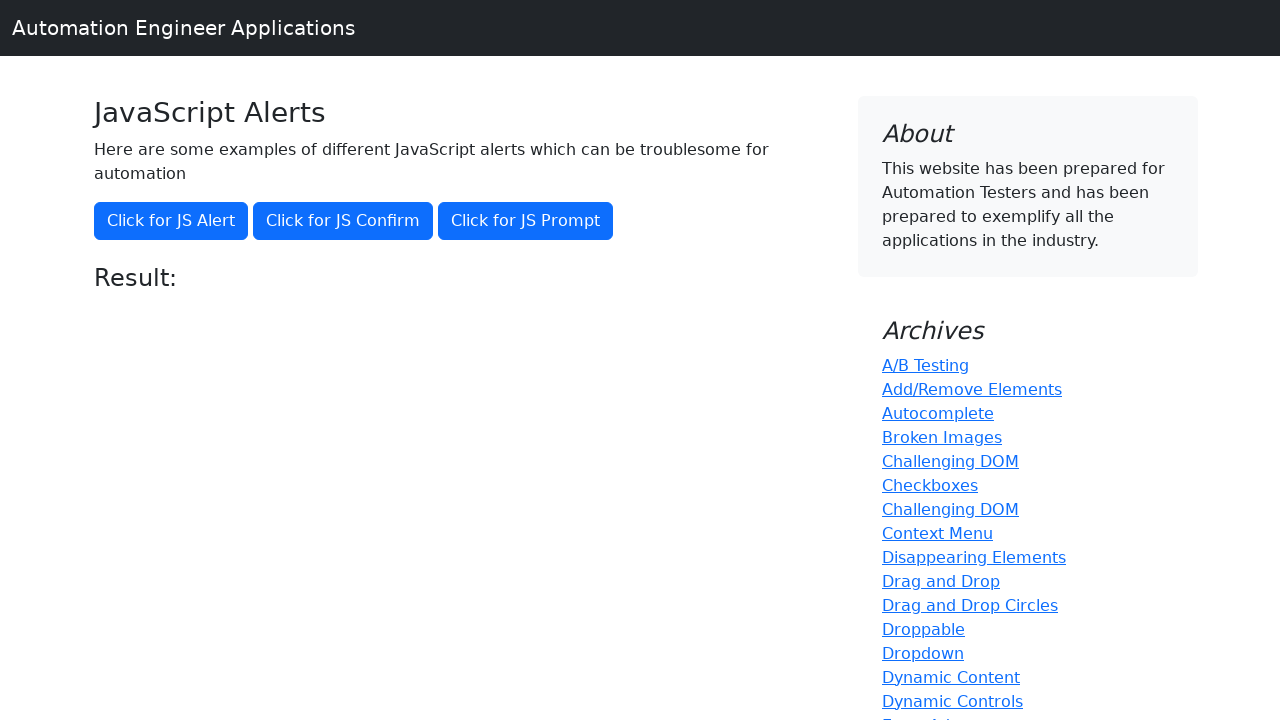

Set up dialog handler to dismiss alerts
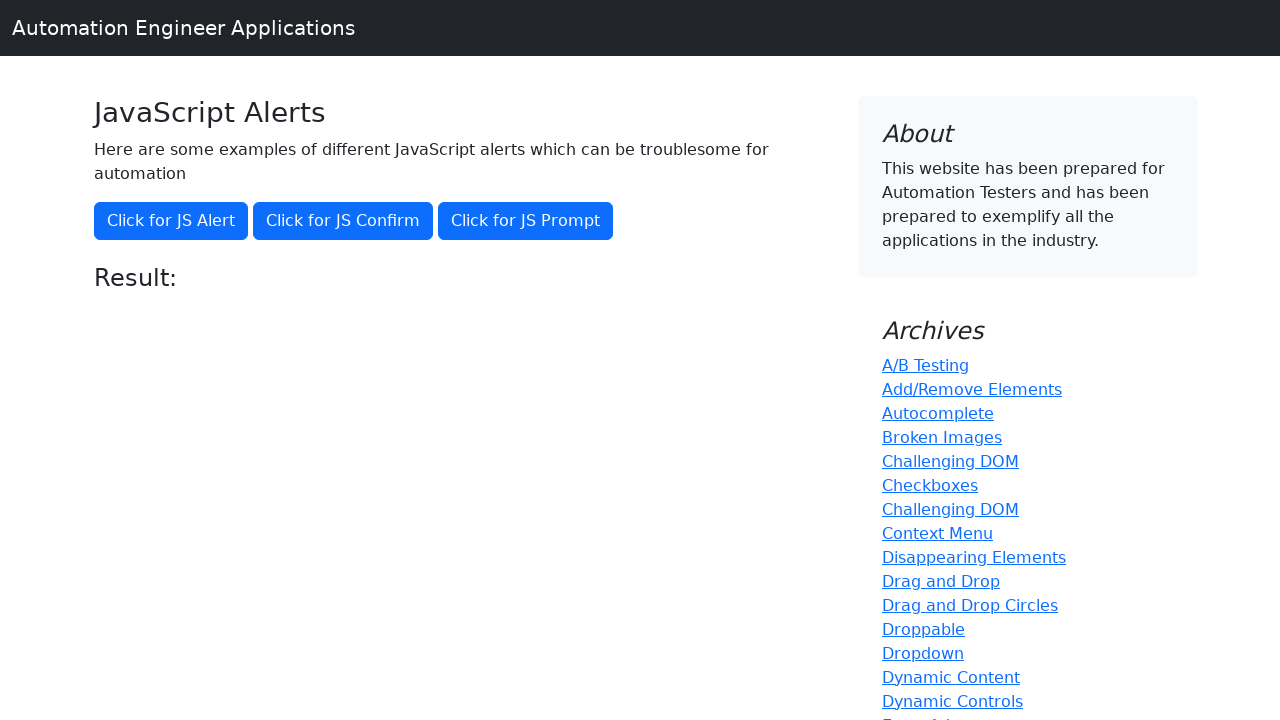

Clicked button to trigger JavaScript confirm alert at (343, 221) on button[onclick='jsConfirm()']
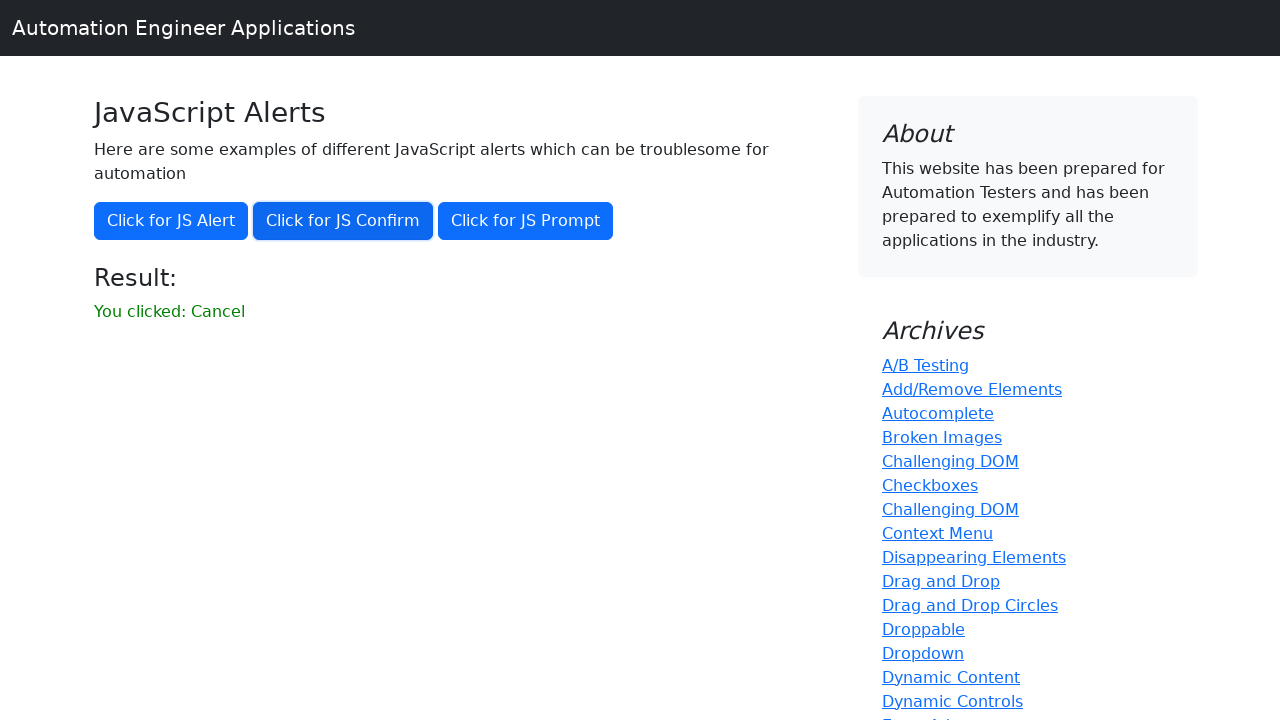

Waited for result message to appear
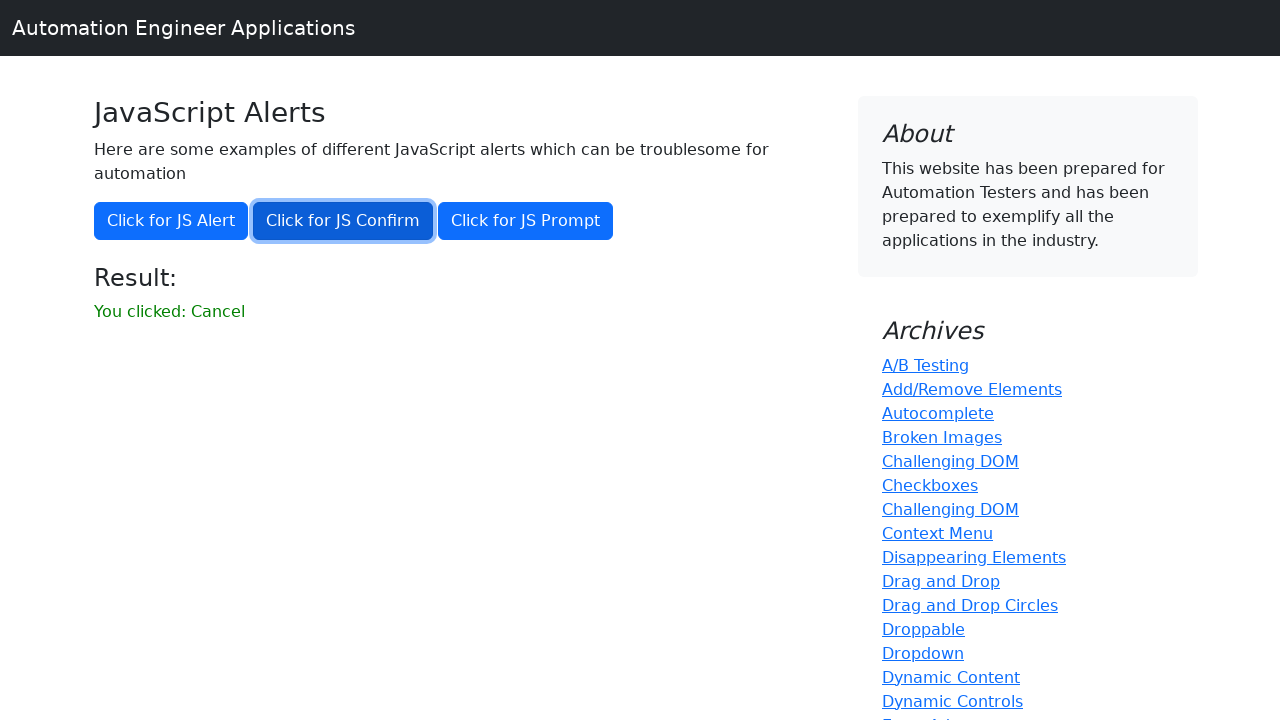

Retrieved result text content
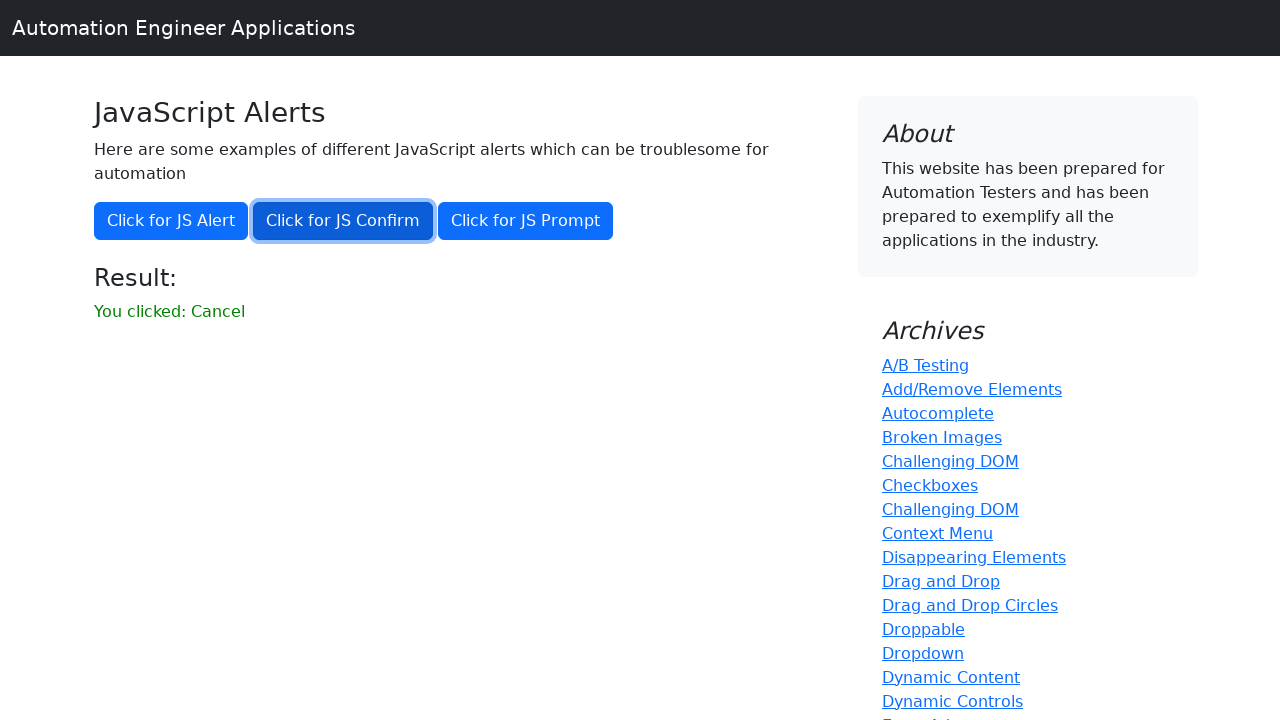

Verified that result does not contain 'successfuly' (alert was successfully dismissed)
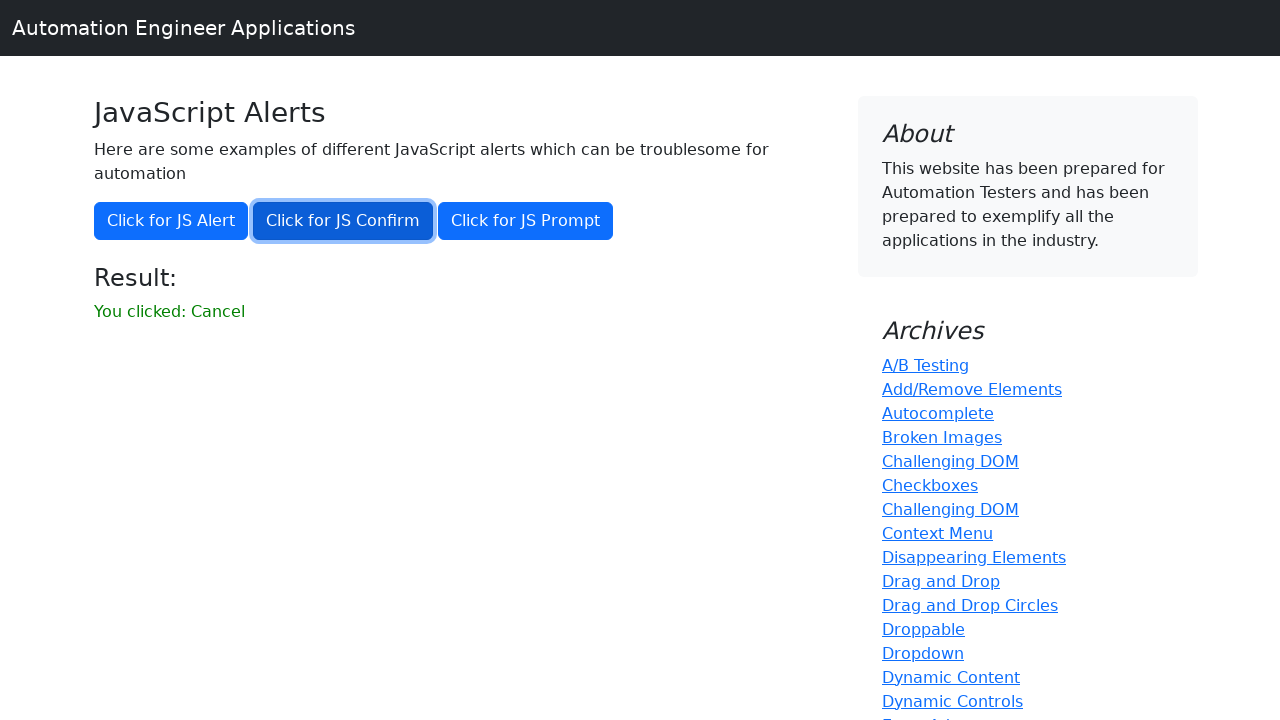

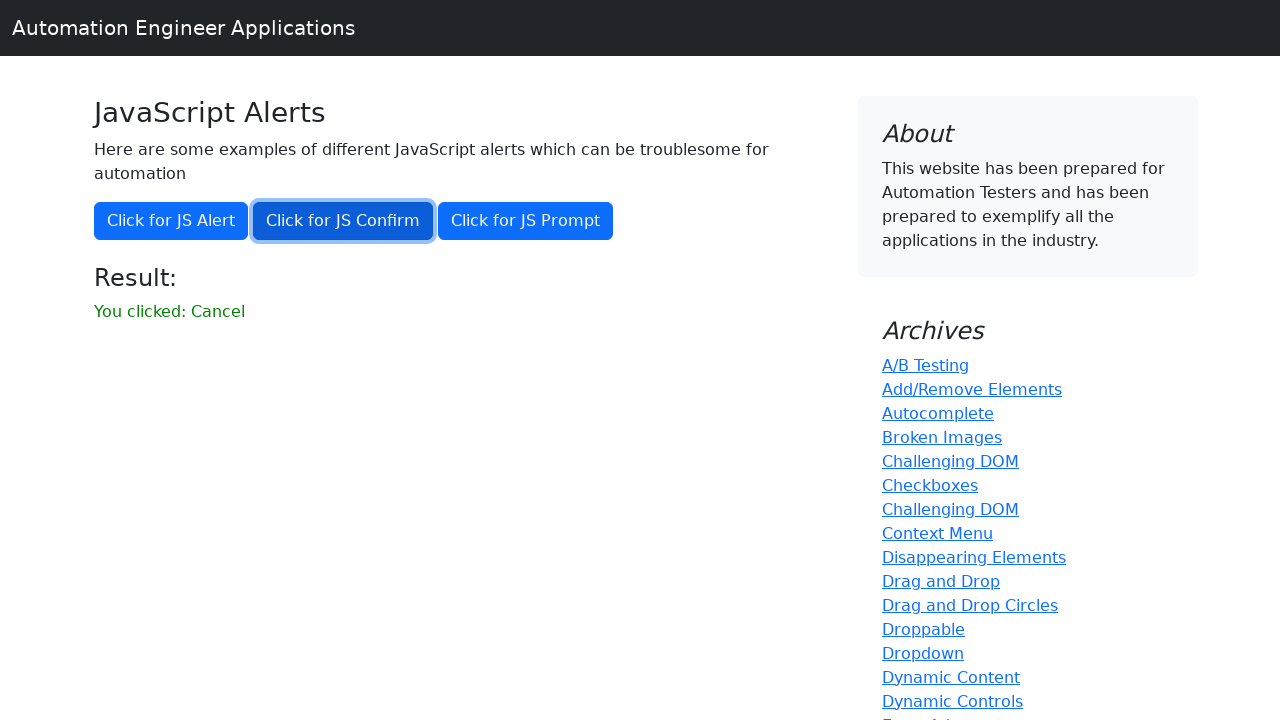